Tests JavaScript alert popup handling by navigating to the alerts section, triggering an alert popup, and accepting it.

Starting URL: https://www.tutorialspoint.com/selenium/practice/selenium_automation_practice.php

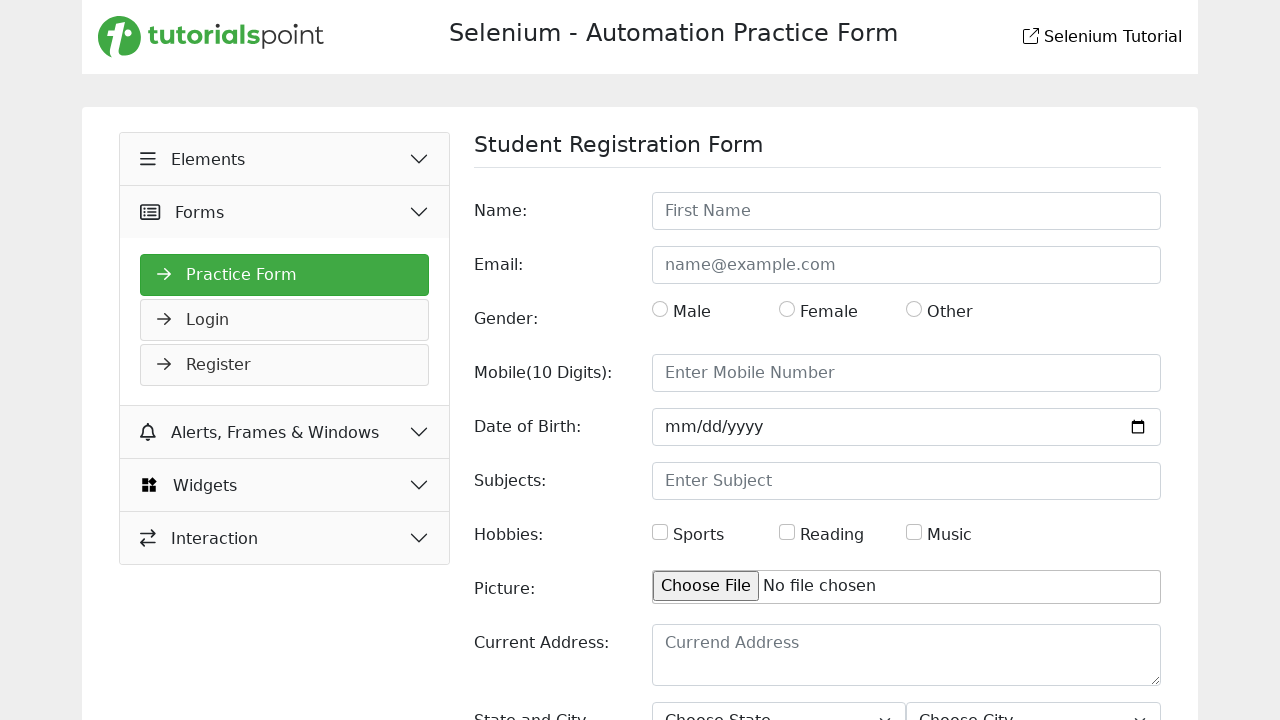

Clicked 'Alerts, Frames & Windows' button to expand section at (285, 432) on xpath=//button[text()=' Alerts, Frames & Windows ']
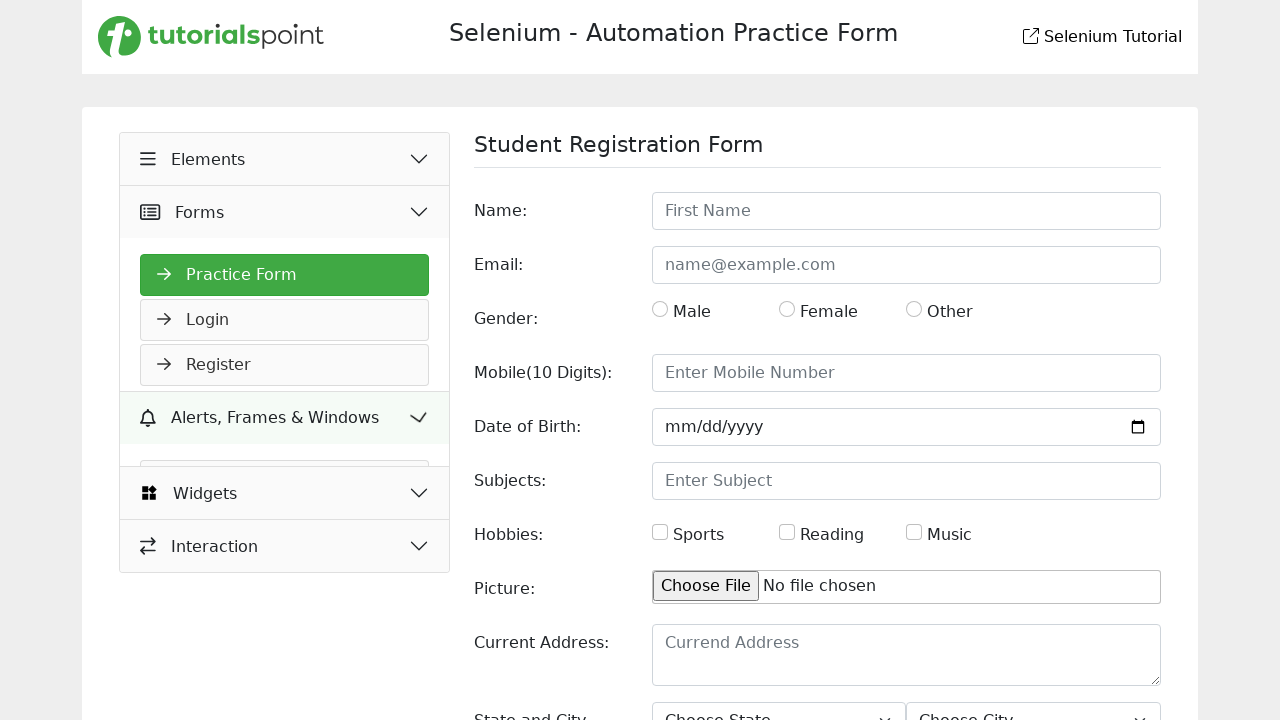

Alerts menu link appeared after section expansion
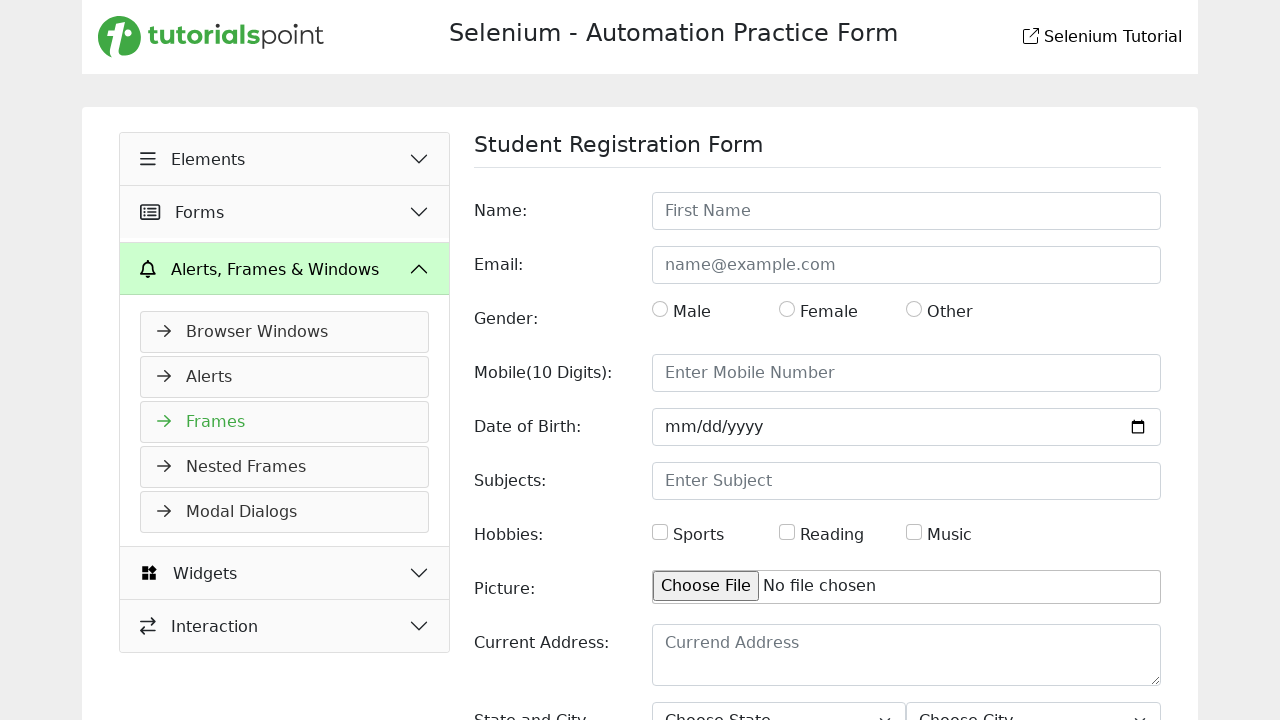

Clicked 'Alerts' link to navigate to alerts page at (285, 373) on xpath=//a[text()=' Alerts']
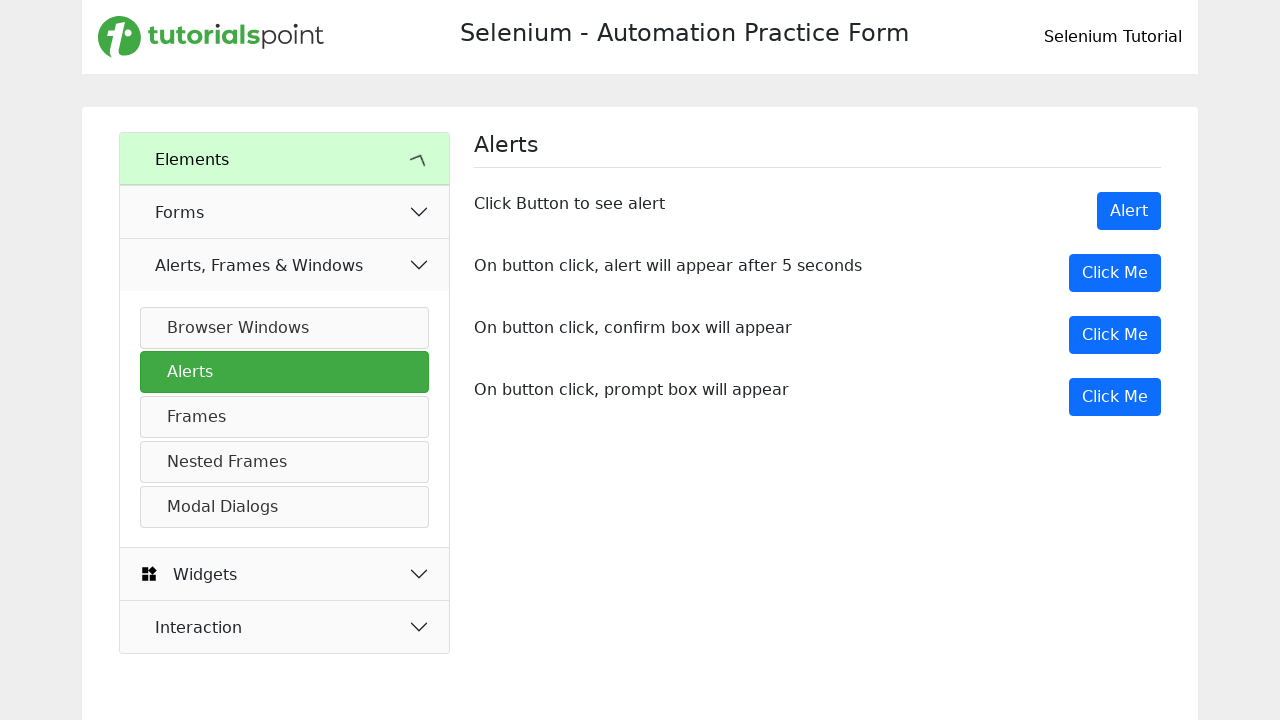

Alerts page loaded and Alert button is visible
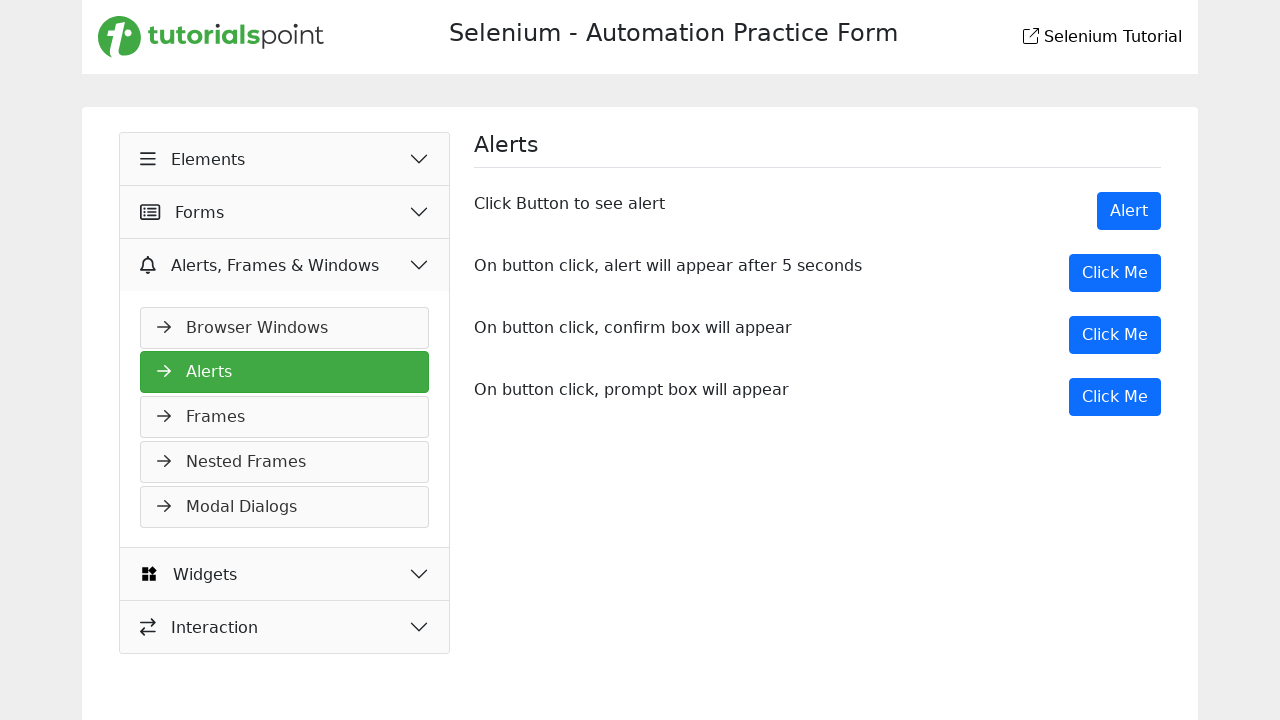

Set up dialog handler to accept JavaScript alerts
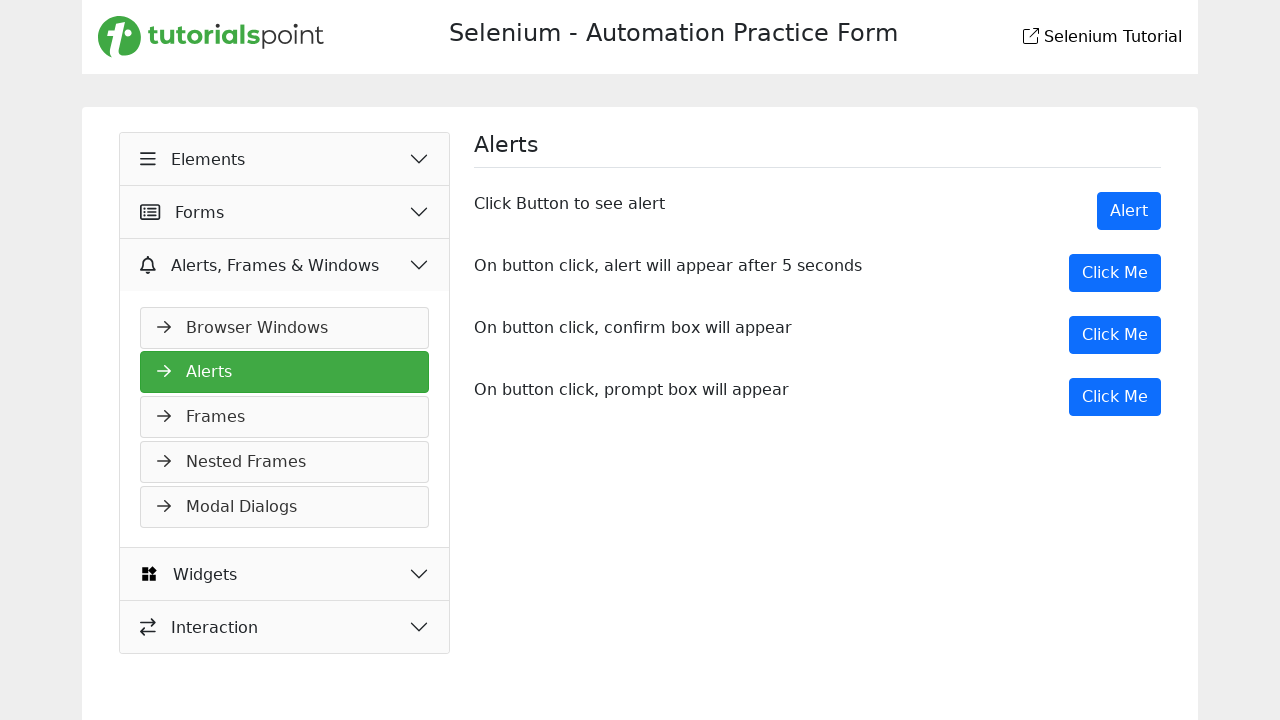

Clicked Alert button to trigger JavaScript alert popup at (1129, 211) on xpath=//button[text()='Alert']
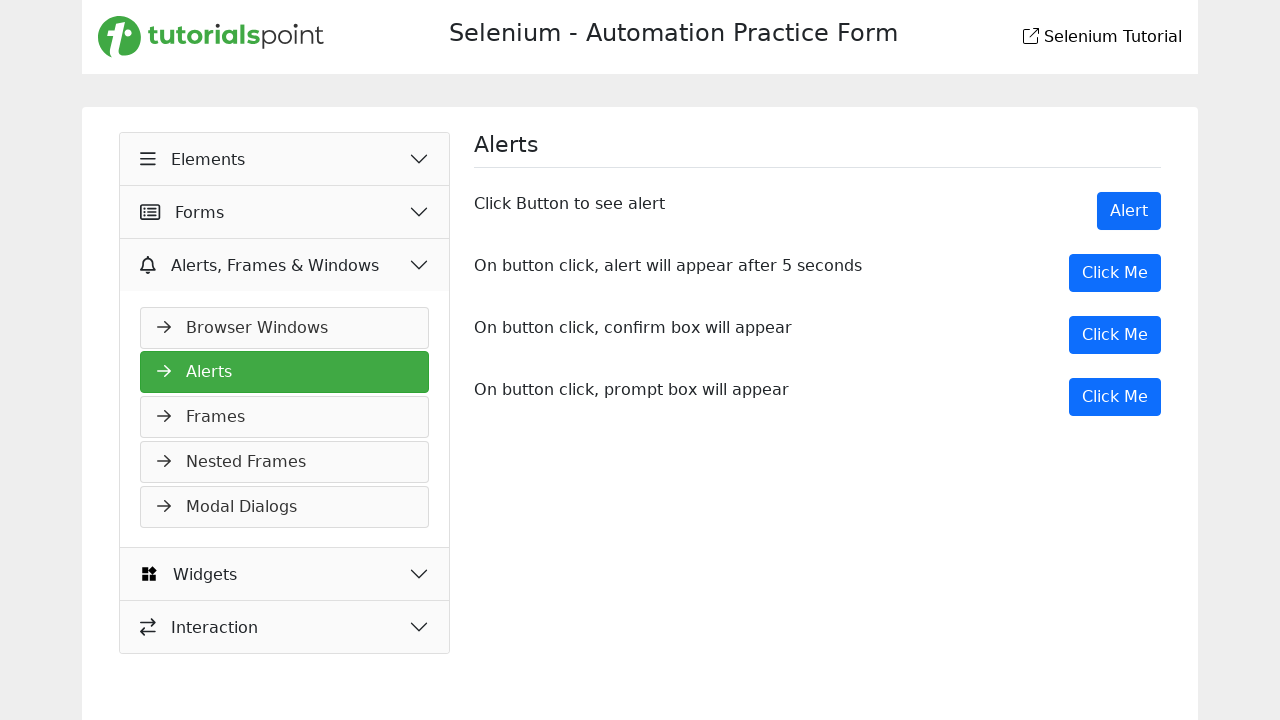

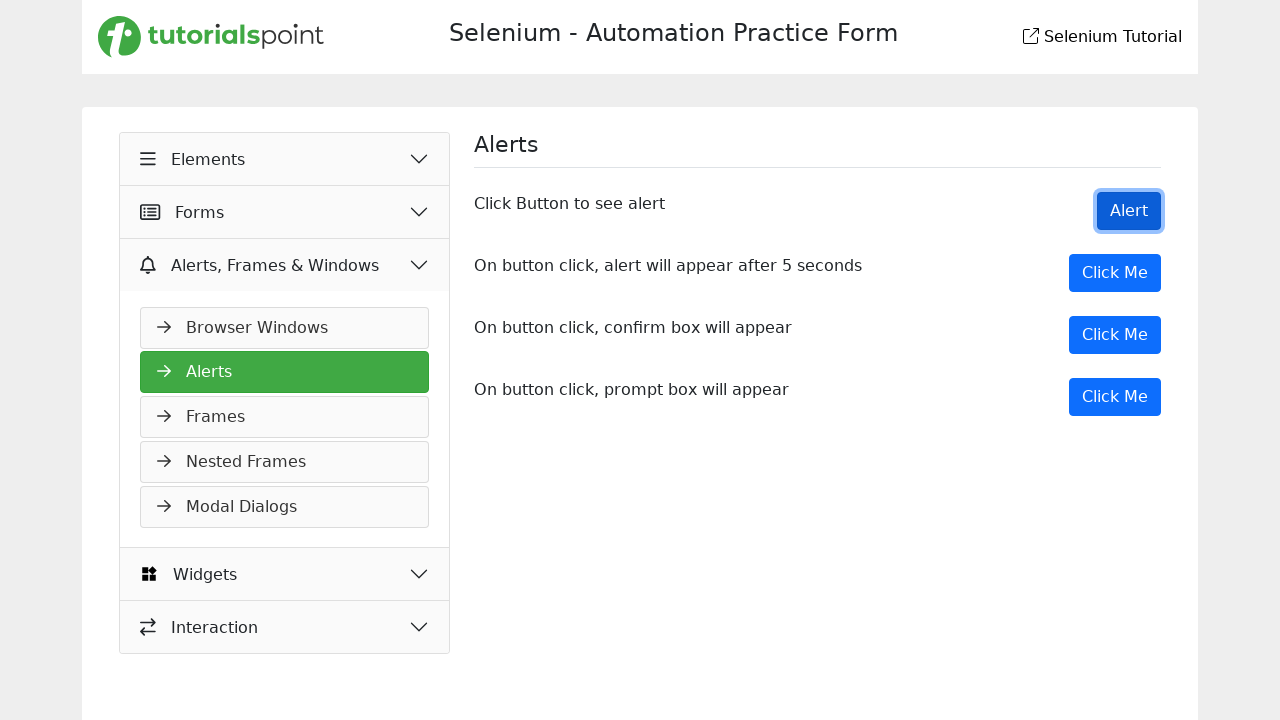